Tests page rendering at small viewport size (600x800) by navigating to the site and verifying the page loads correctly

Starting URL: https://www.checklyhq.com/

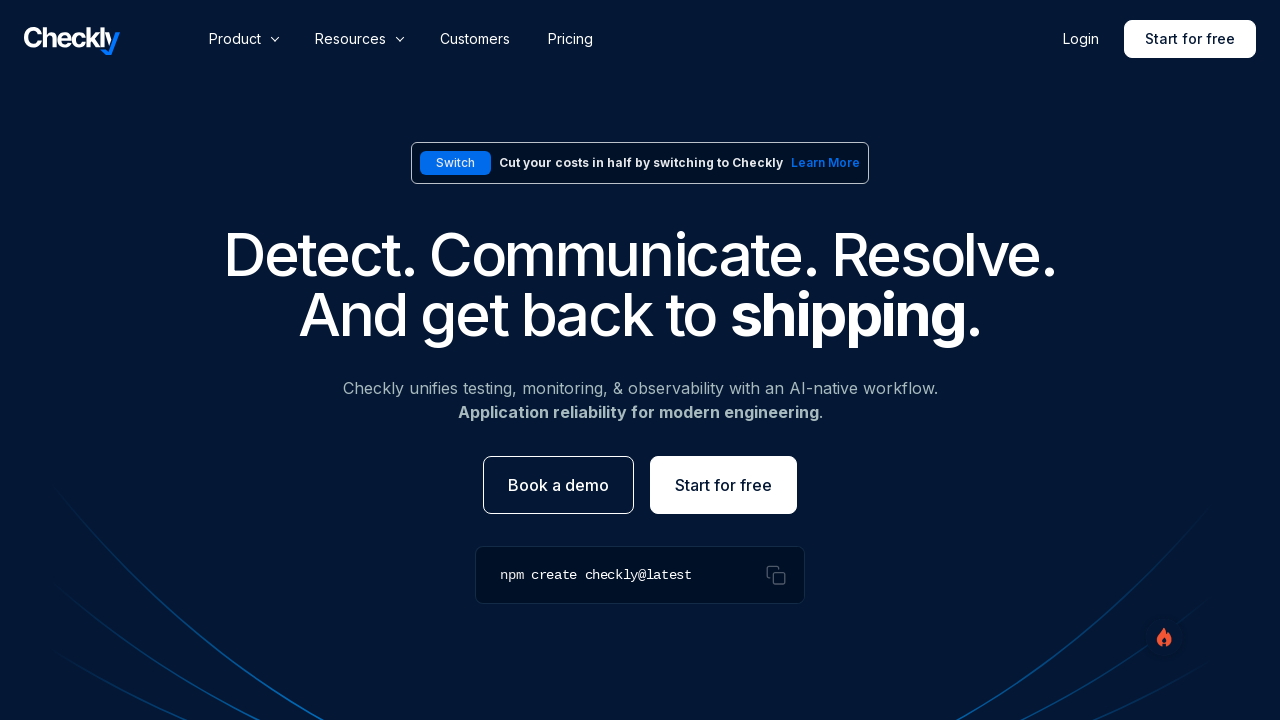

Set viewport to small size (600x800)
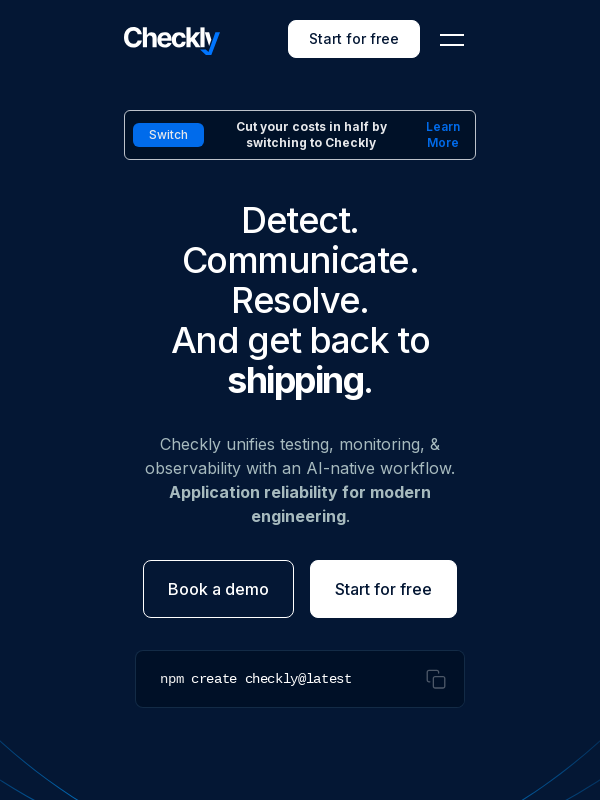

Page content loaded (domcontentloaded state)
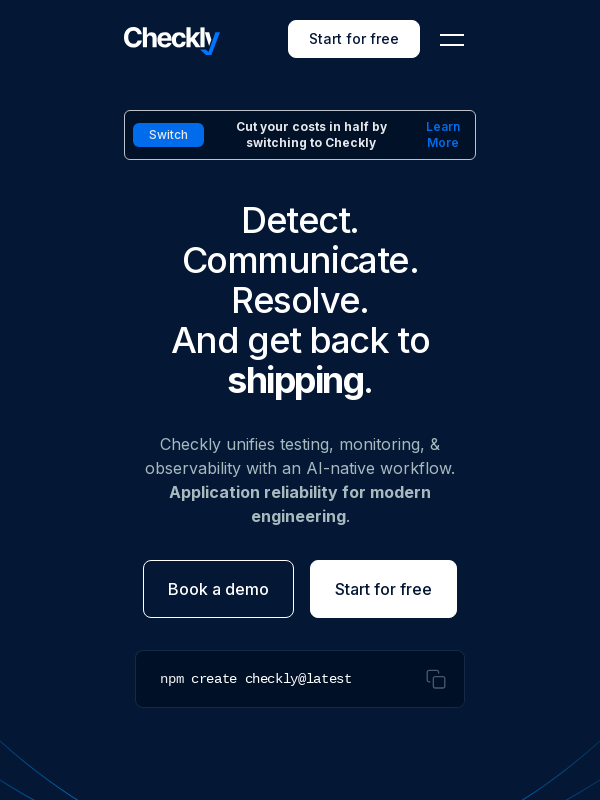

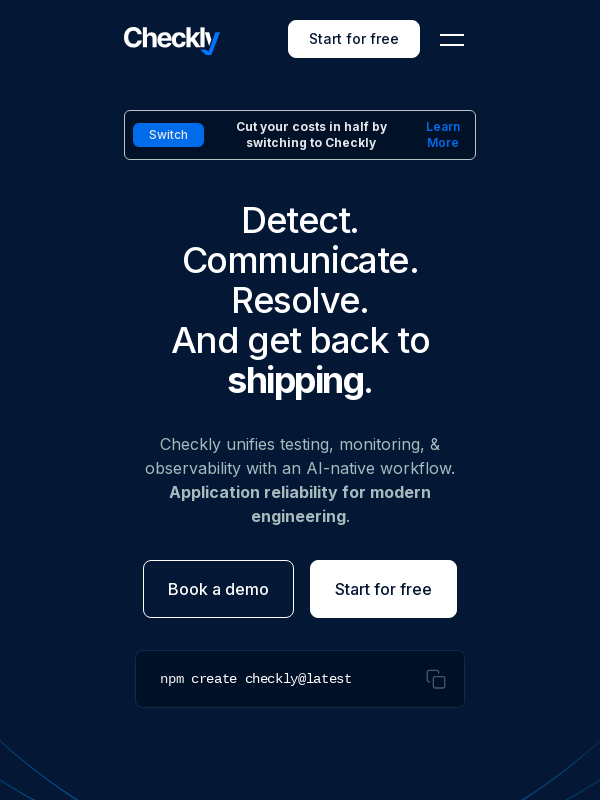